Navigates to a Stepik lesson page, fills in a textarea with an answer, and submits the solution by clicking the submit button

Starting URL: https://stepik.org/lesson/25969/step/12

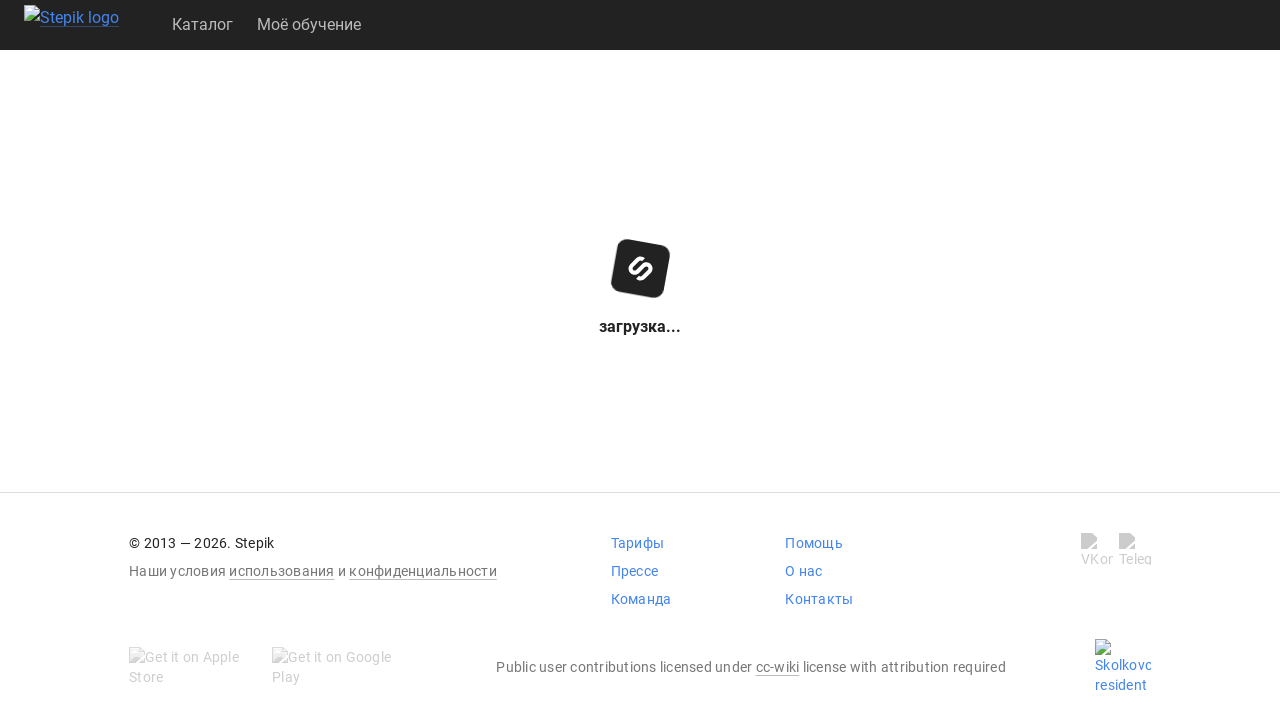

Filled textarea with answer 'get()' on .textarea
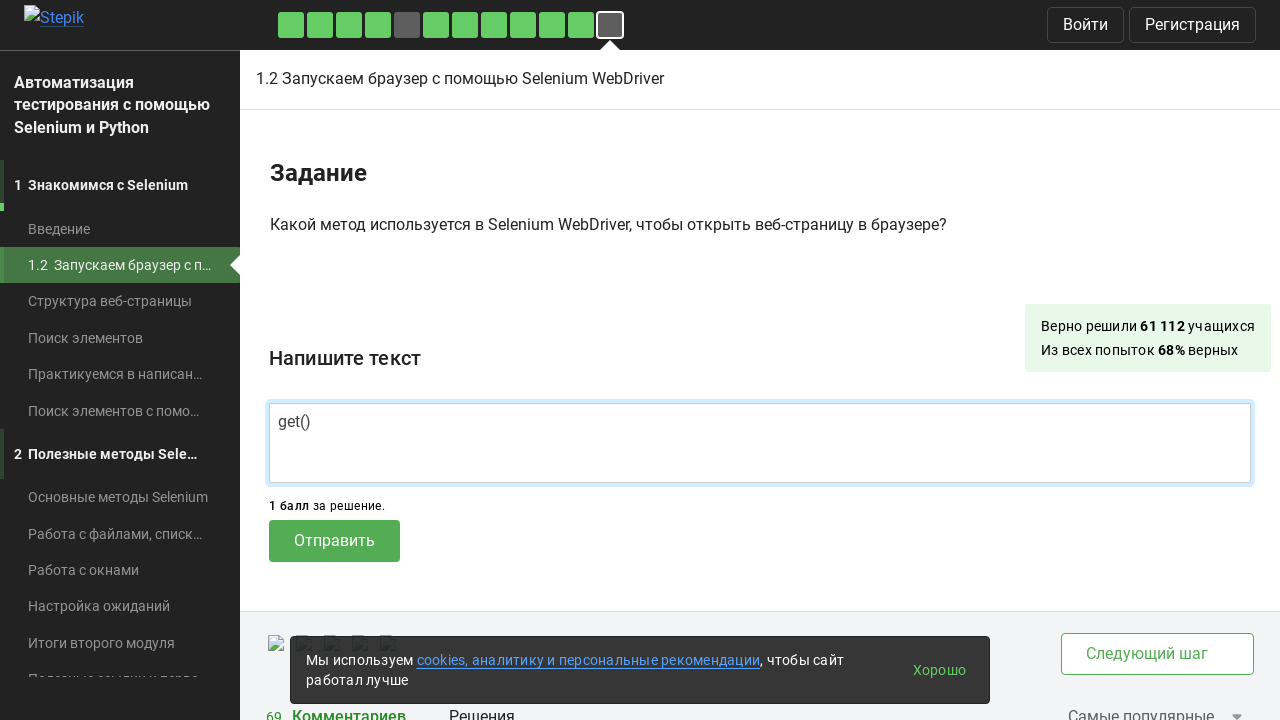

Clicked submit button to send solution at (334, 541) on .submit-submission
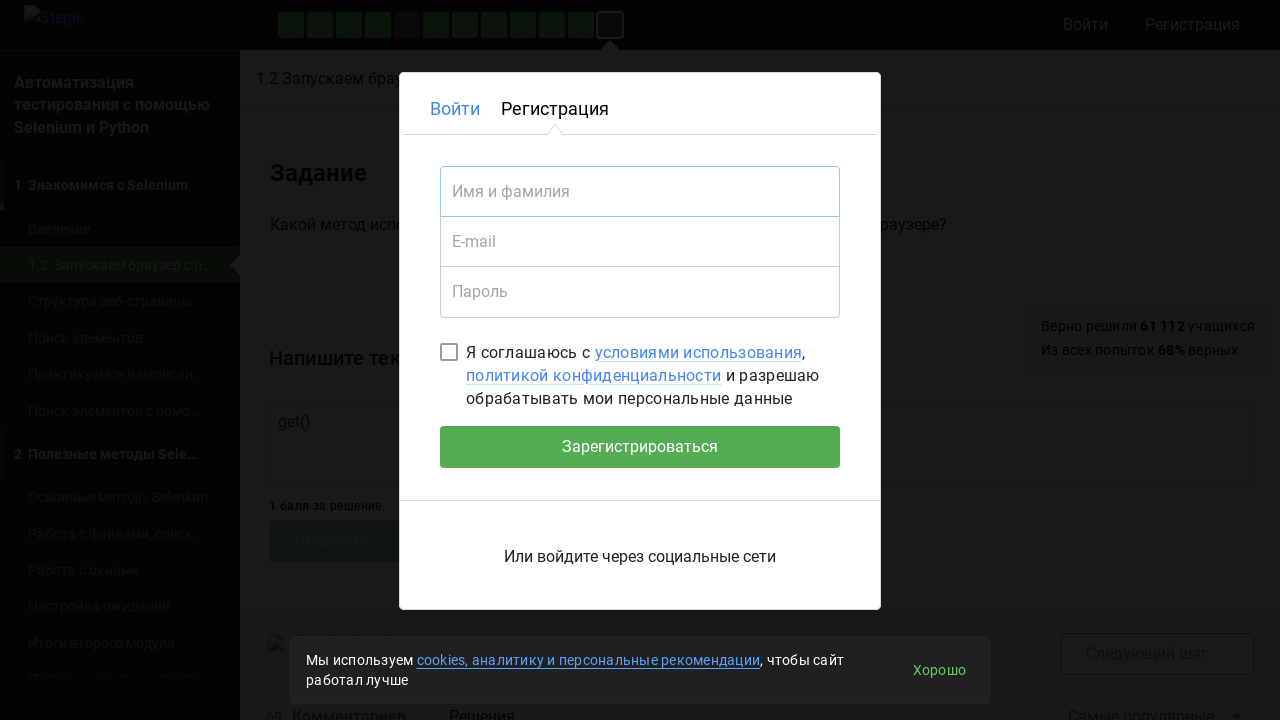

Waited 2 seconds for response to load
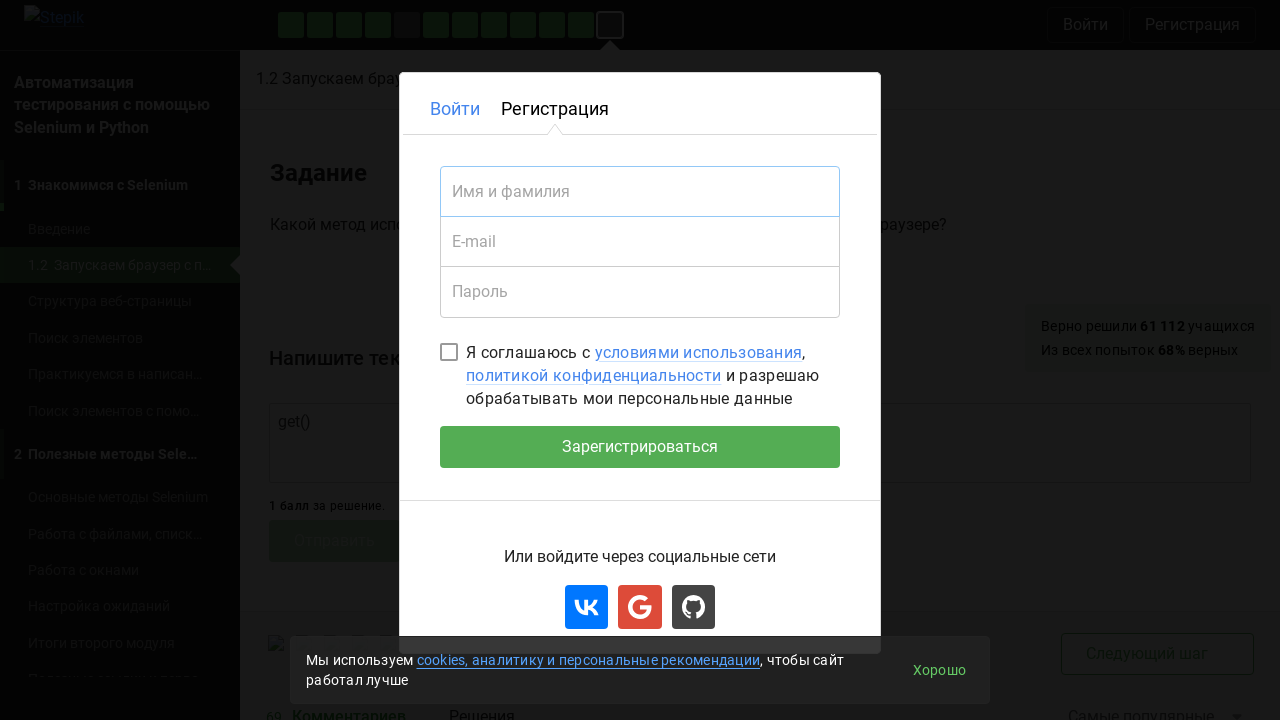

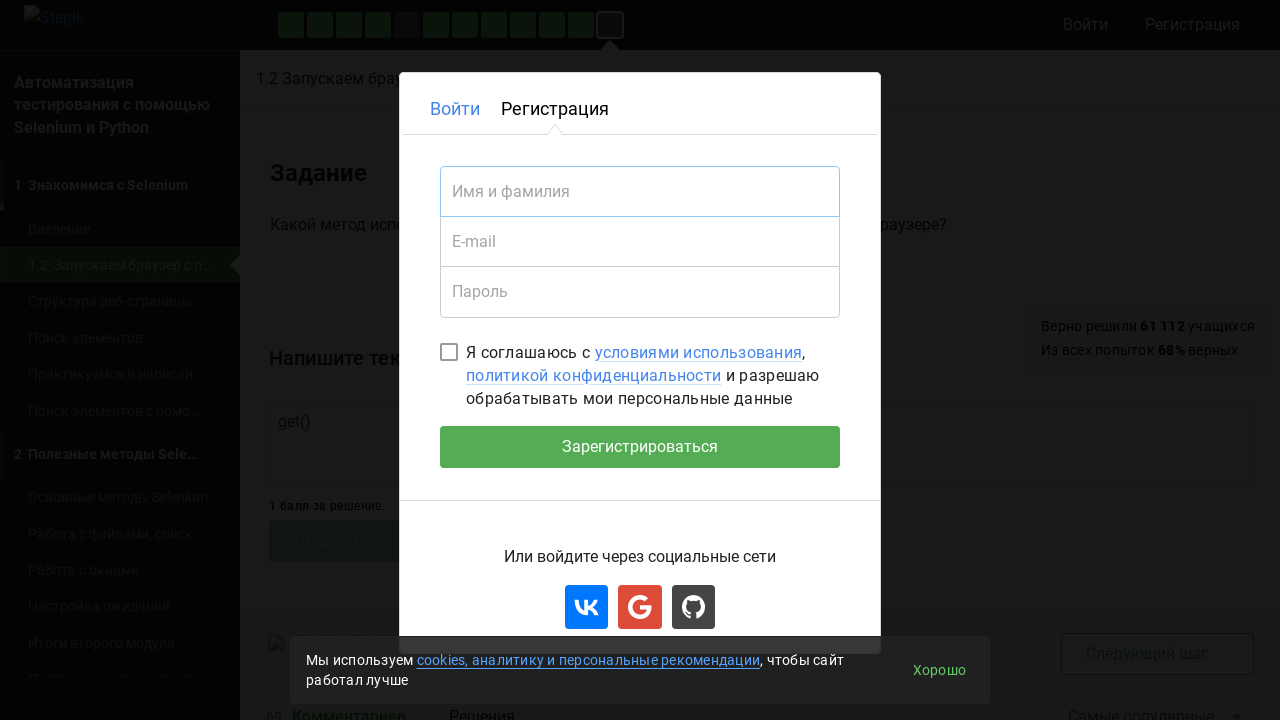